Navigates to a specific YouTube video page and waits for it to load, verifying the page title is accessible

Starting URL: https://www.youtube.com/watch?v=dQw4w9WgXcQ

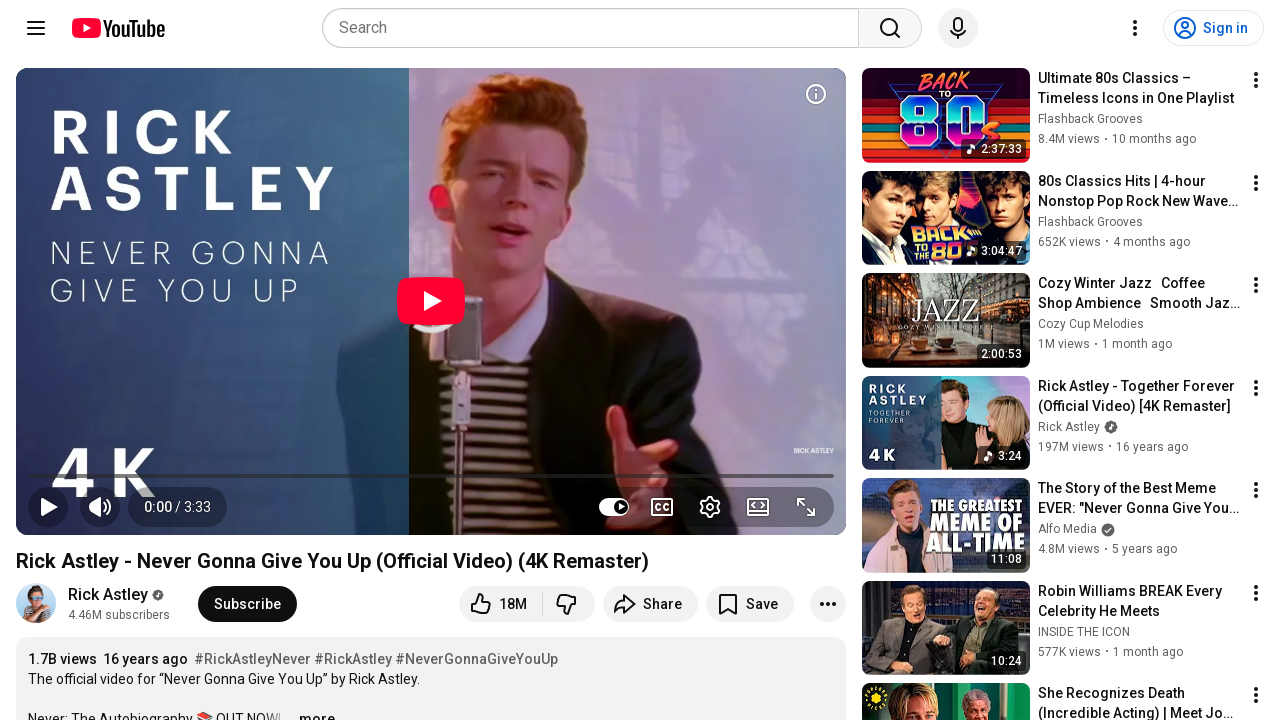

Navigated to YouTube video page (Rick Roll)
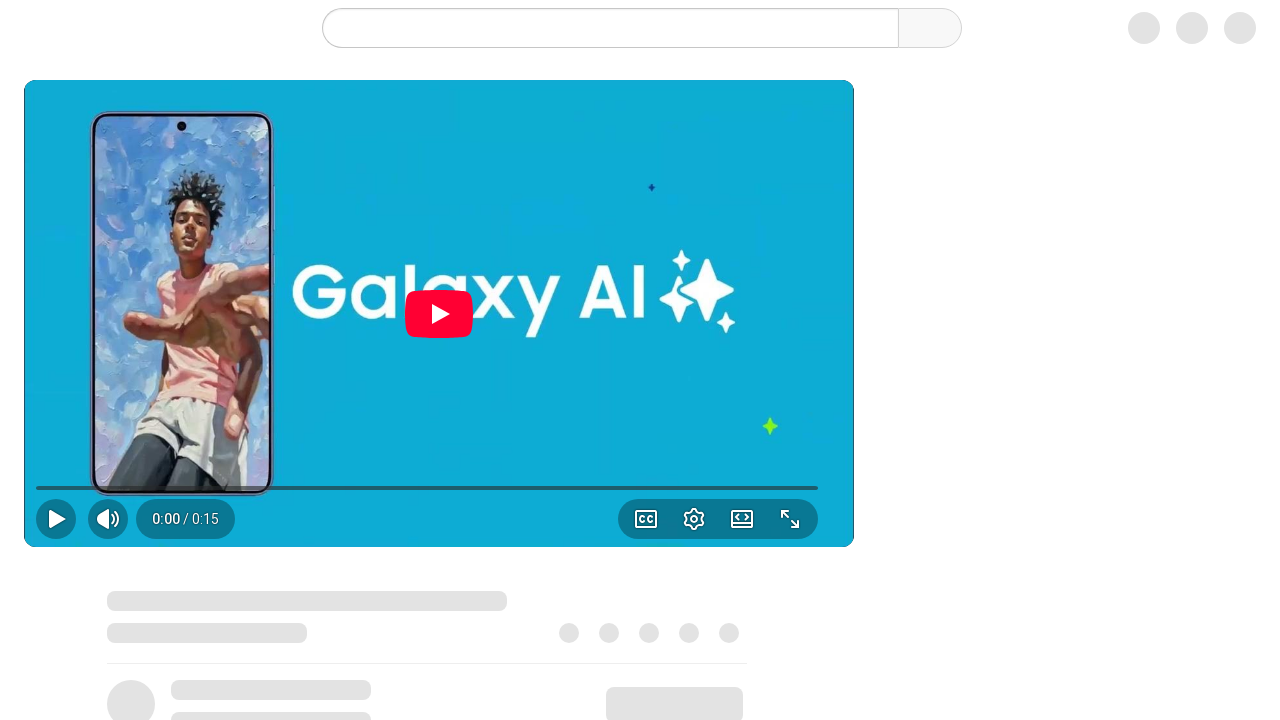

Video player element loaded
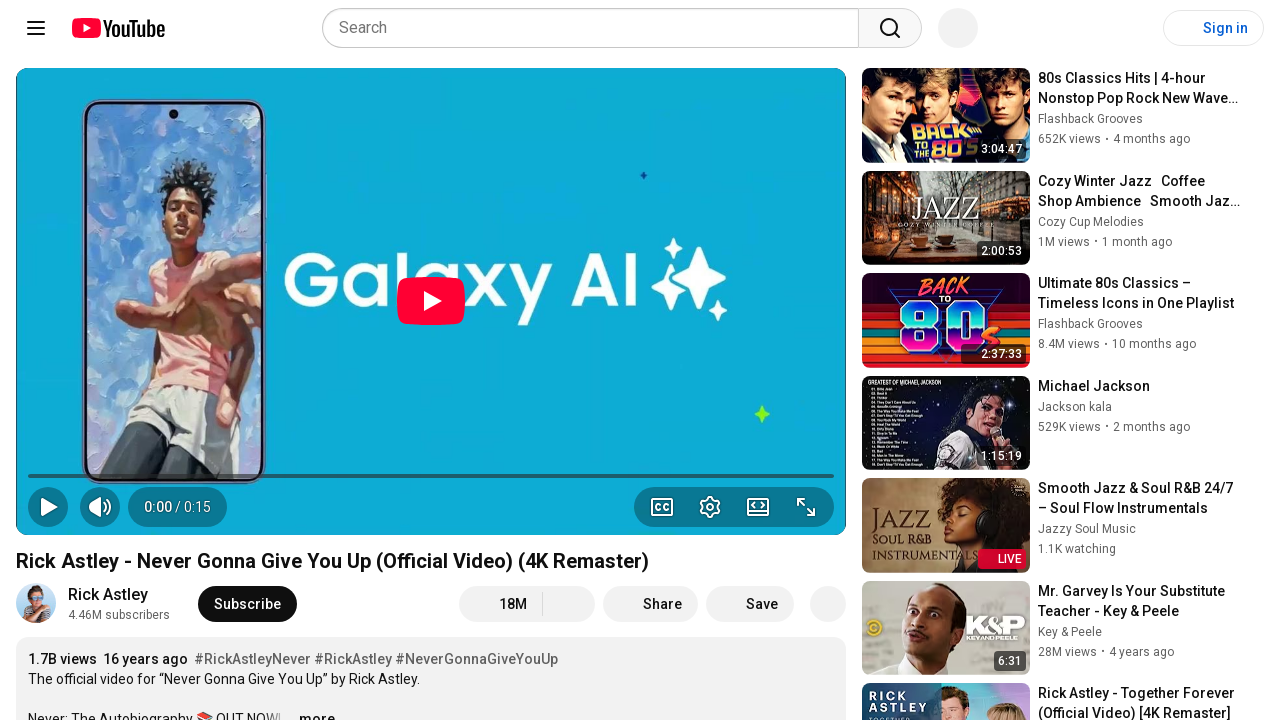

Video title element found and page fully loaded
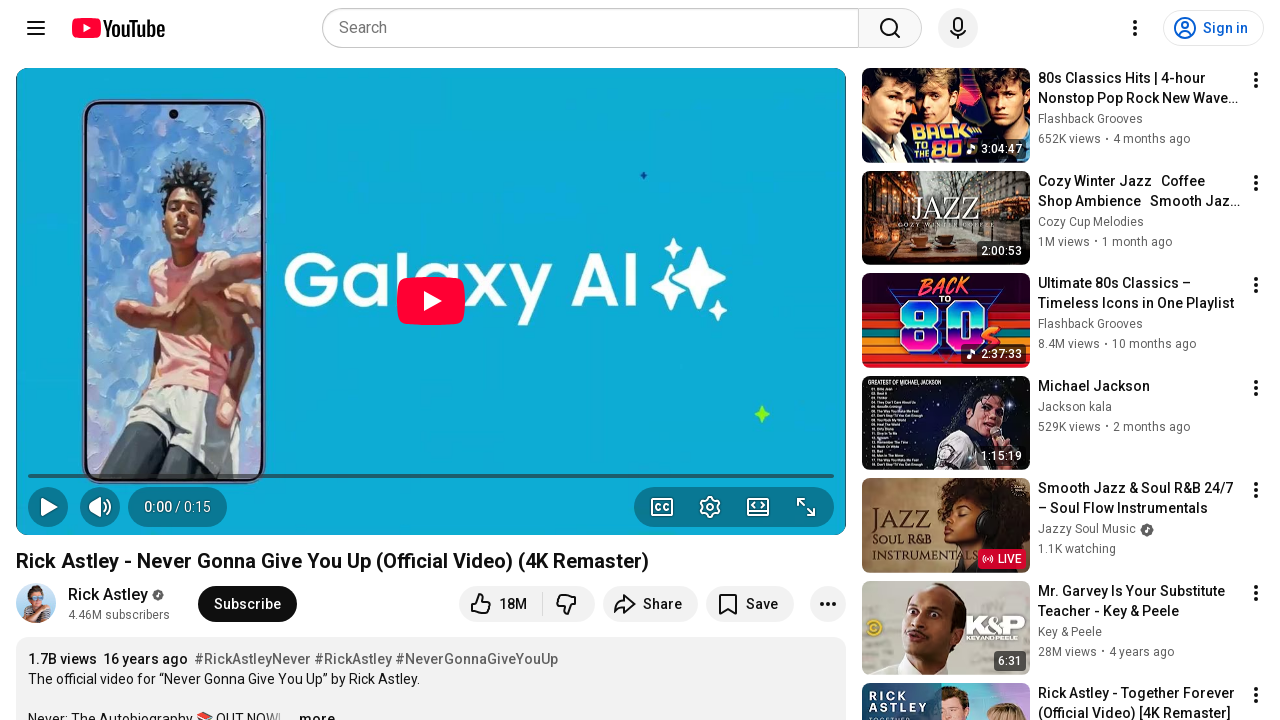

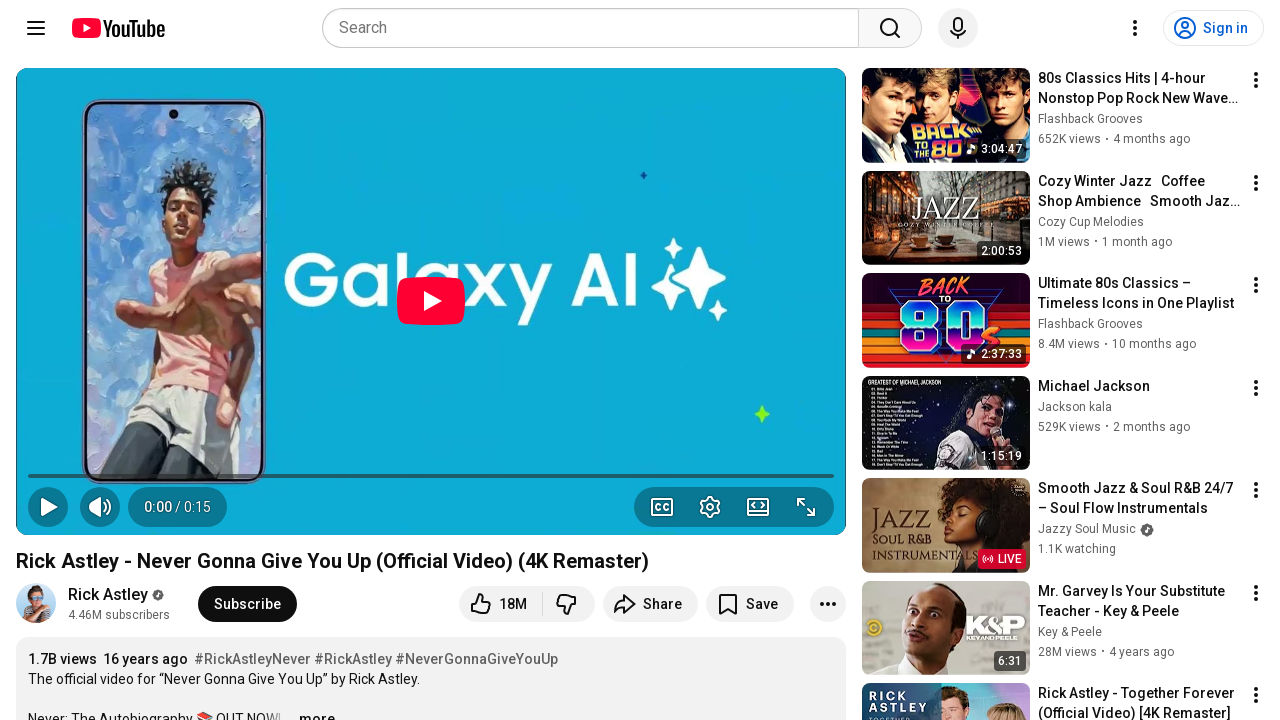